Tests sorting the Due column in ascending order using semantic class selectors on the second table with helpful locator attributes

Starting URL: http://the-internet.herokuapp.com/tables

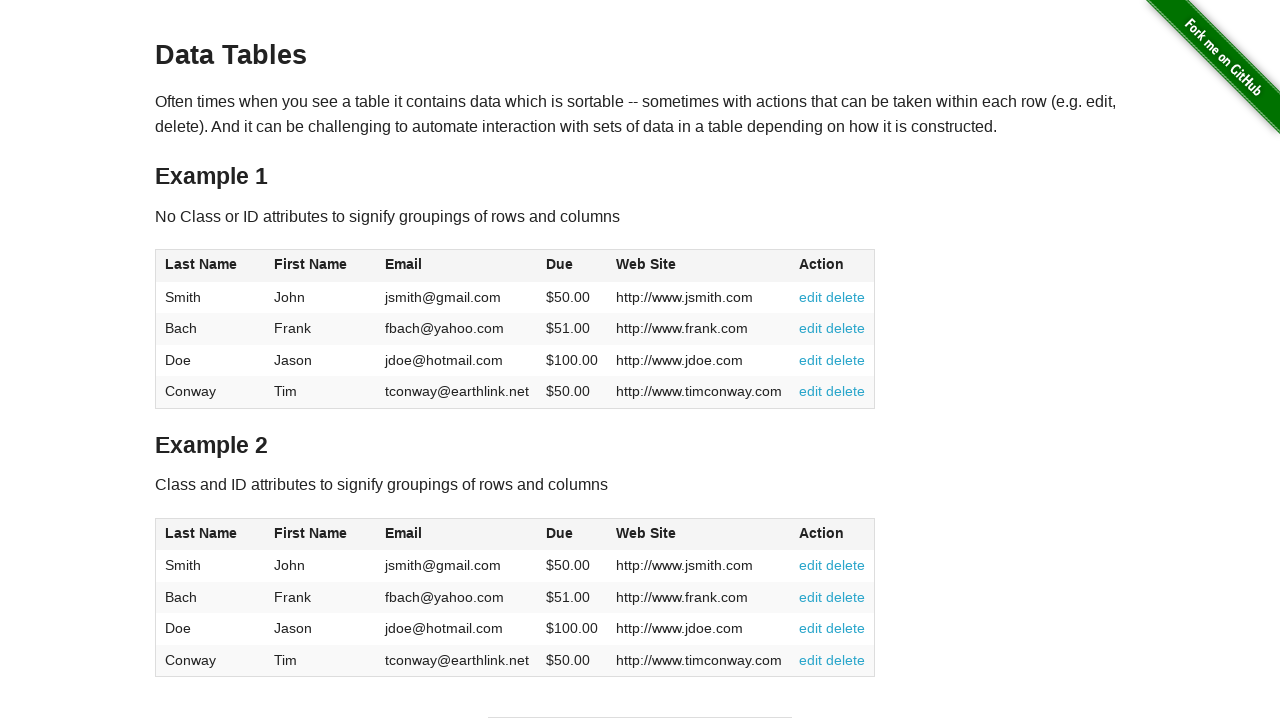

Clicked Due column header in second table to sort at (560, 533) on #table2 thead .dues
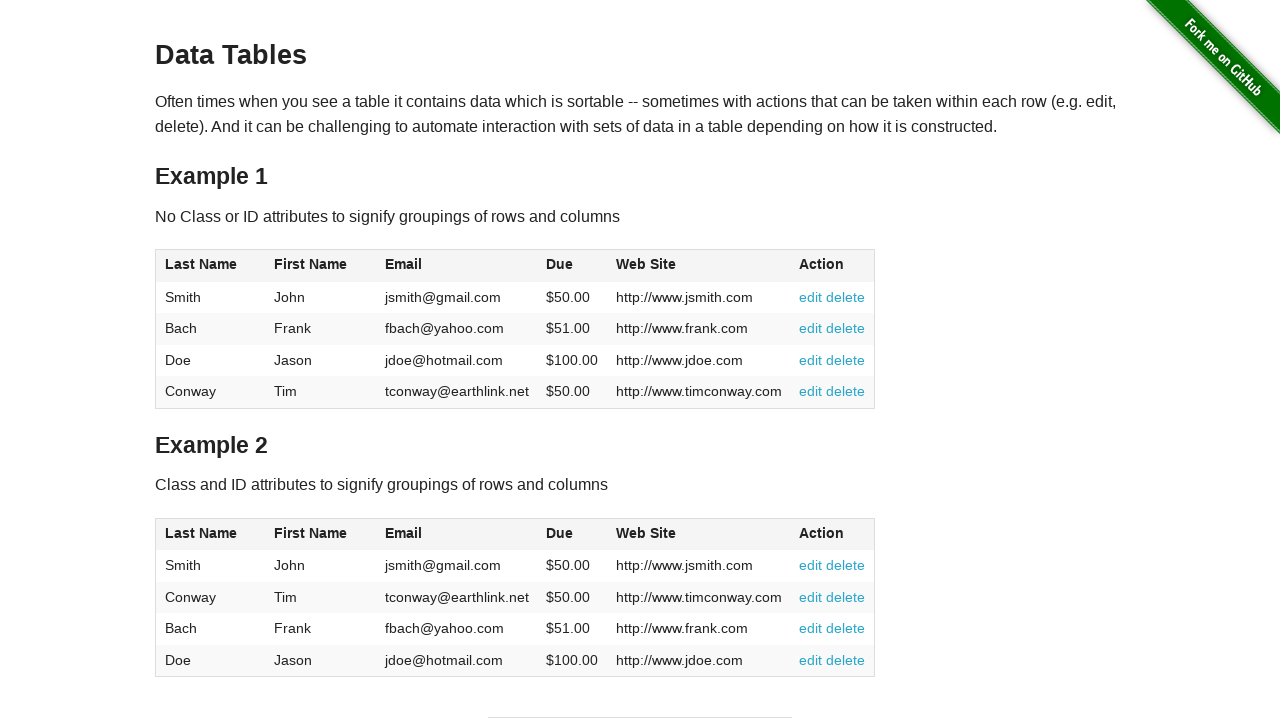

Table sorted in ascending order by Due column
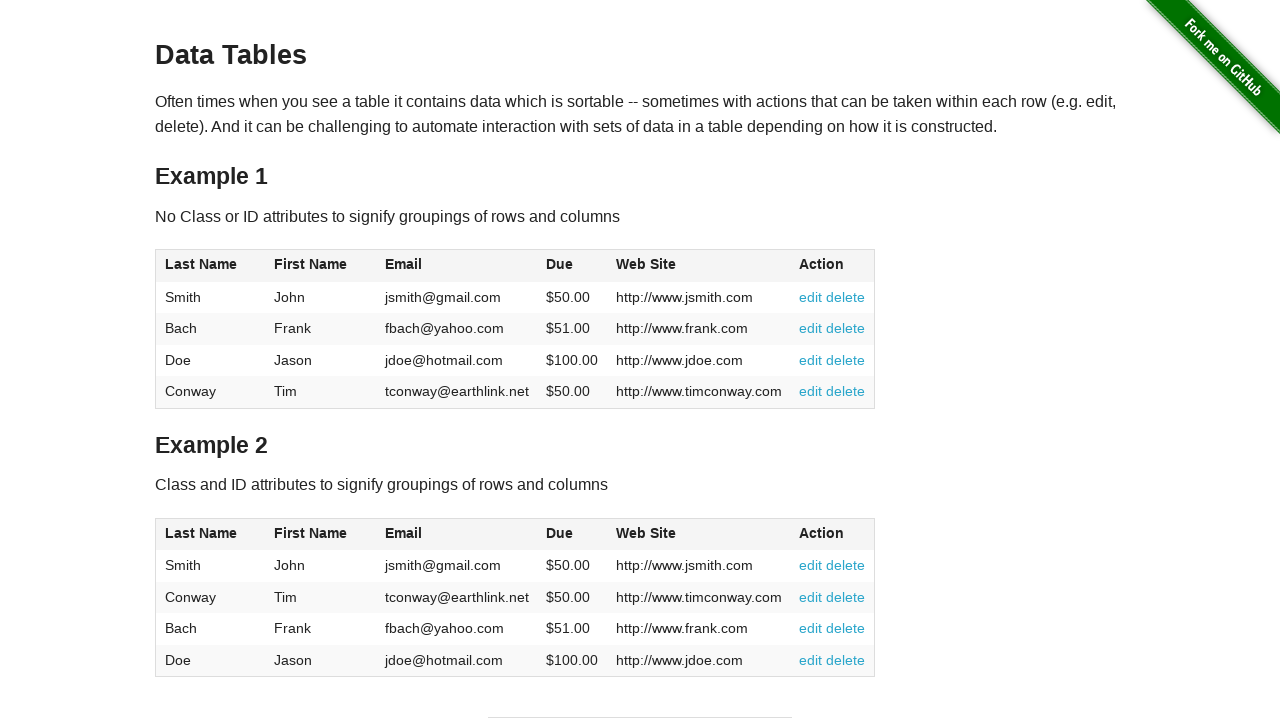

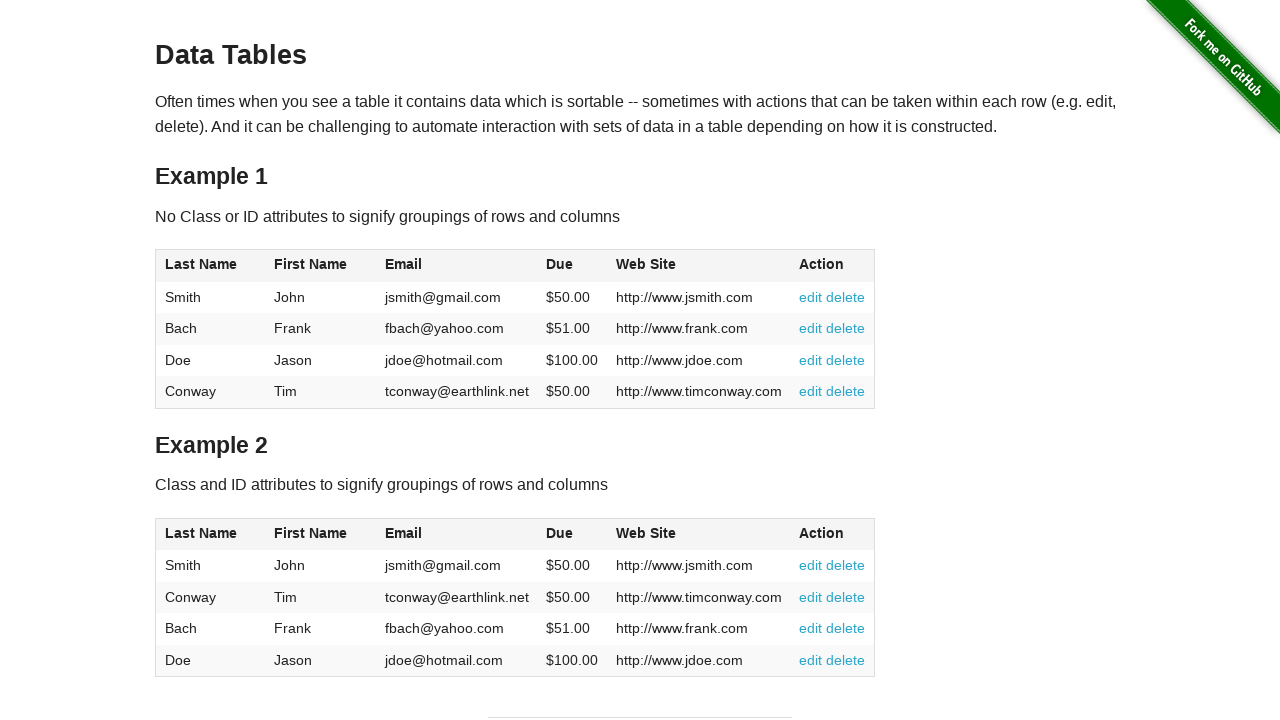